Clicks all buttons from right to left, dismissing alert dialogs that appear after certain button clicks

Starting URL: https://percebus.github.io/npm-web-sampler/

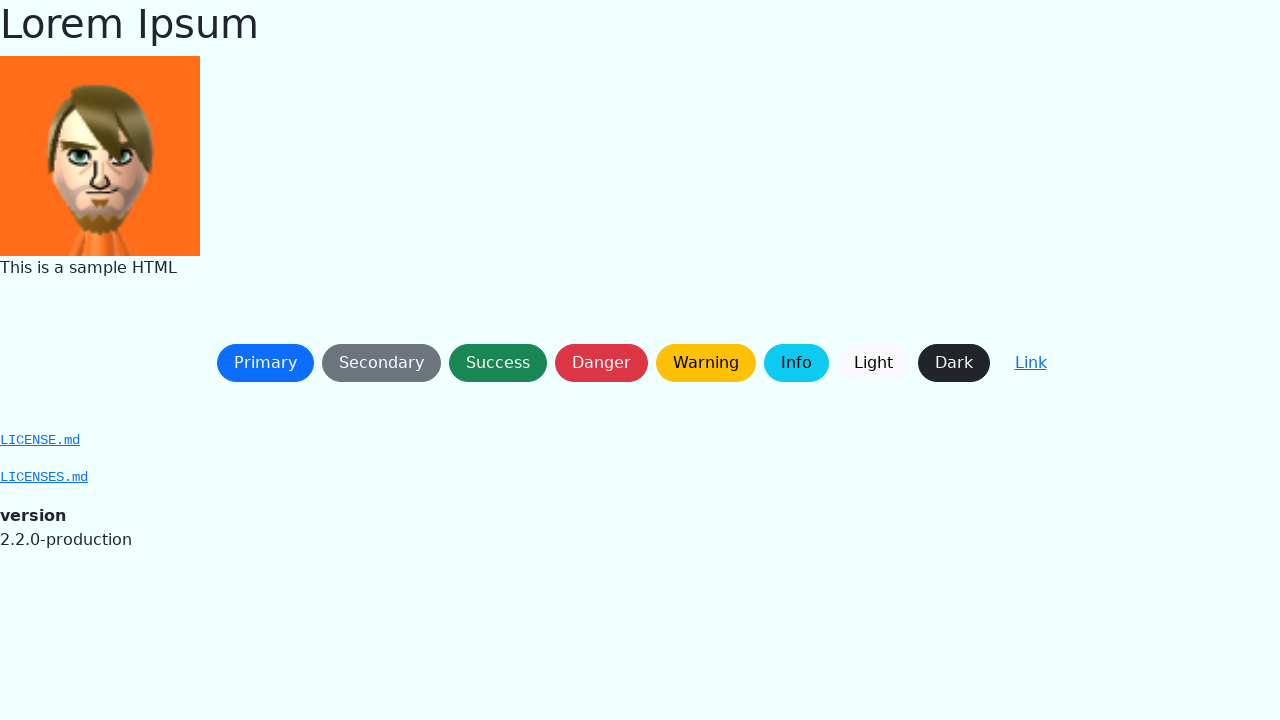

Set up dialog handler to accept alert dialogs
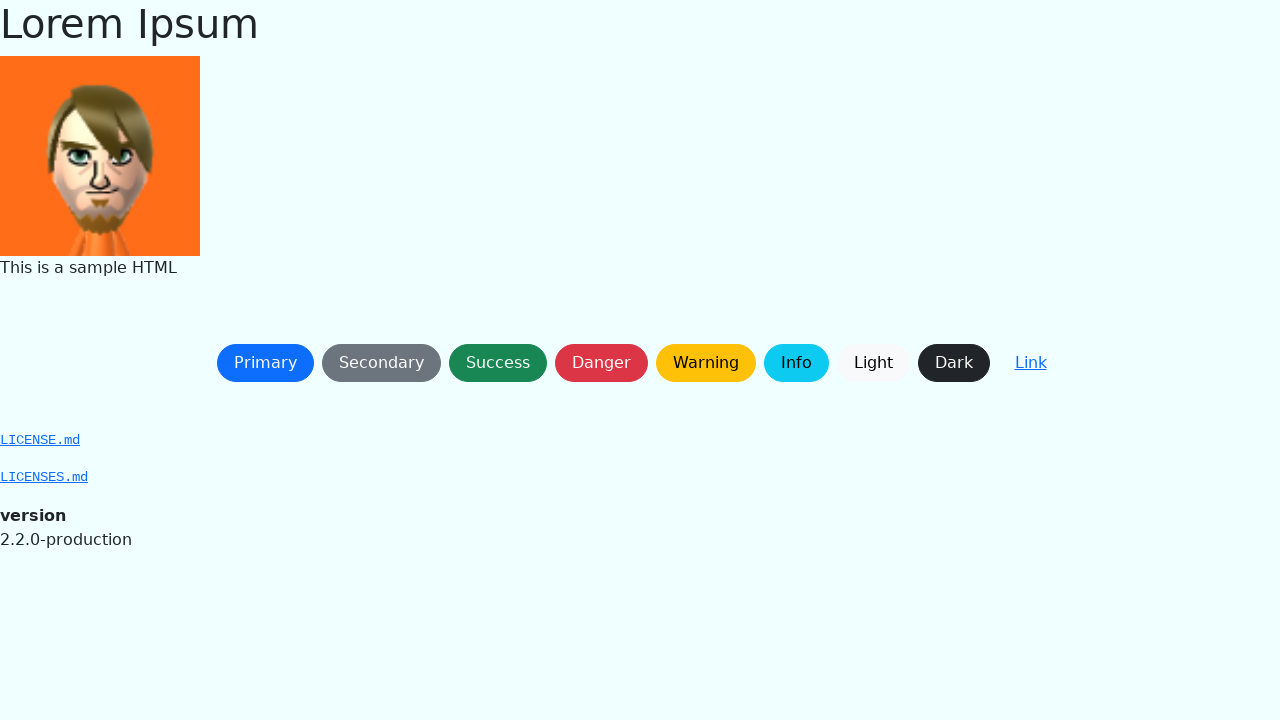

Waited for page to fully load (networkidle)
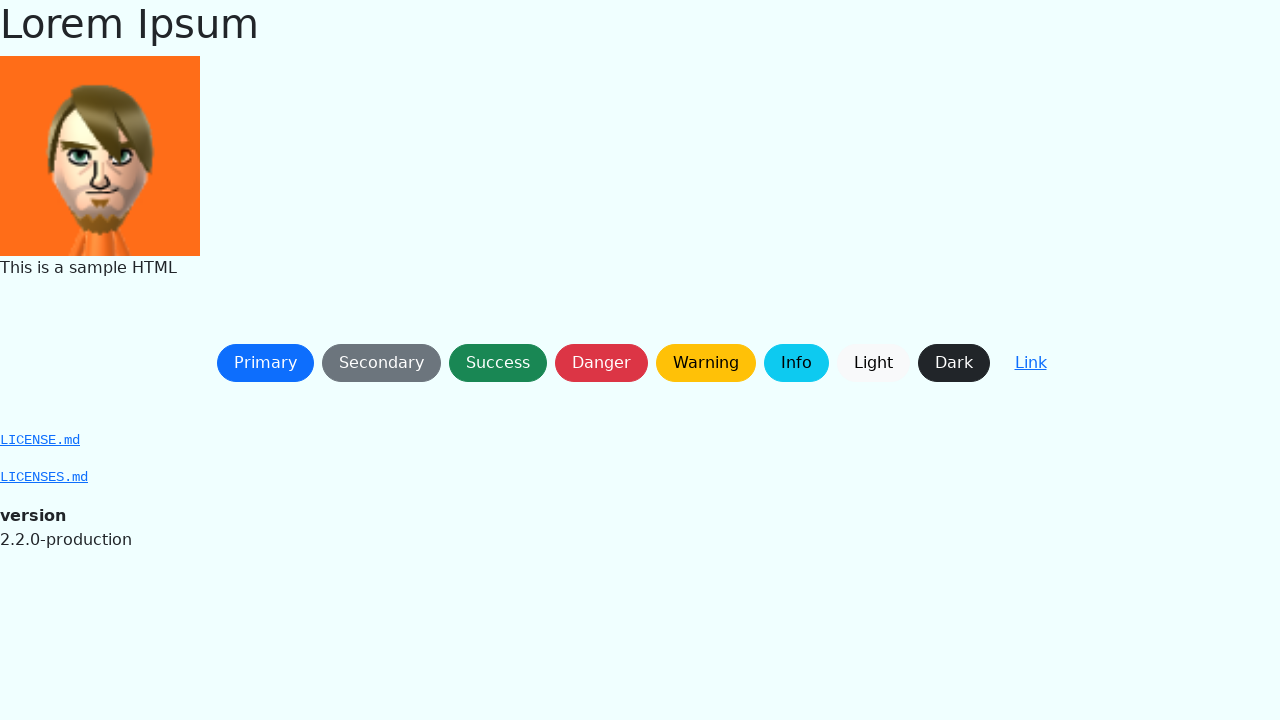

Waited for buttons to be present on page
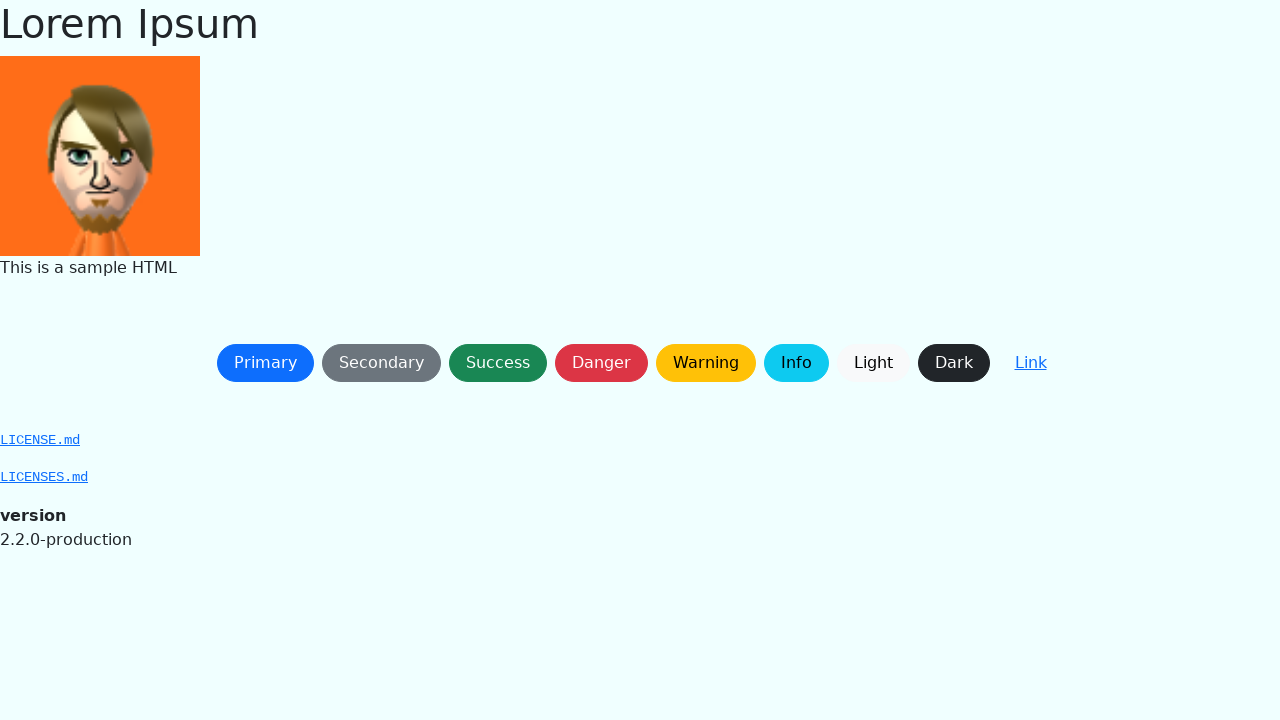

Found 9 buttons on page
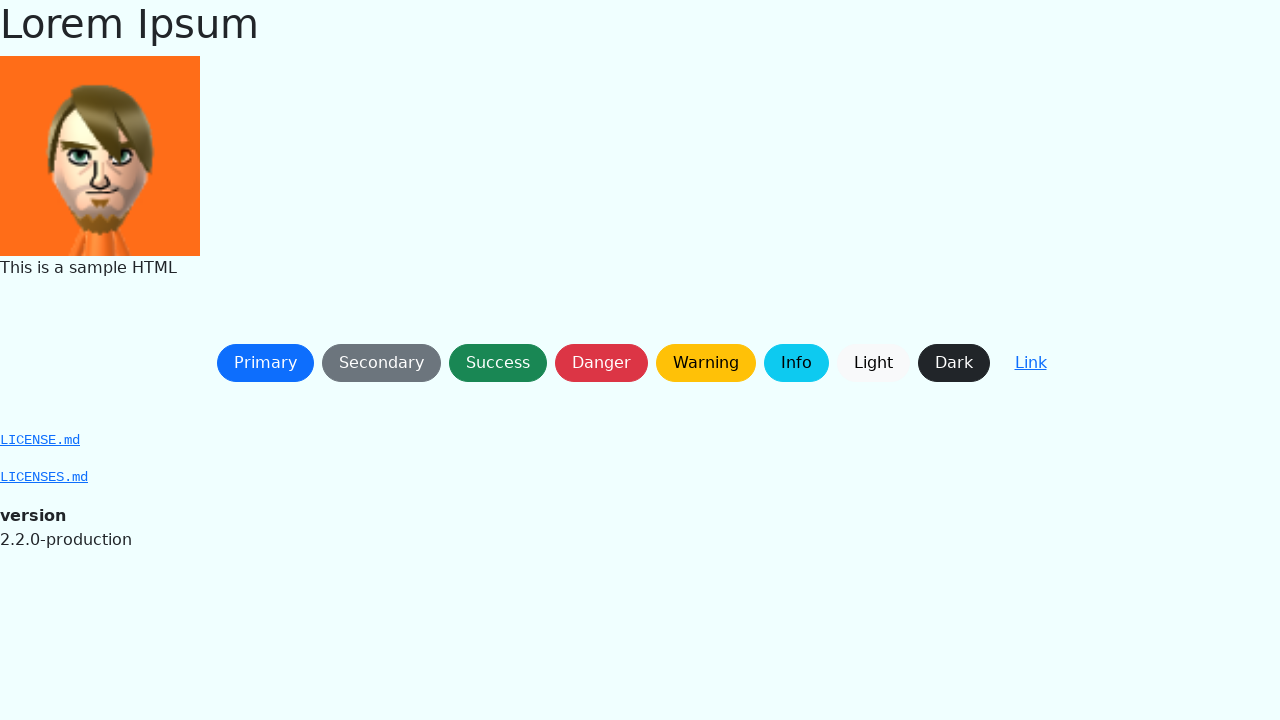

Clicked button 8 (right to left order) at (1030, 363) on button >> nth=8
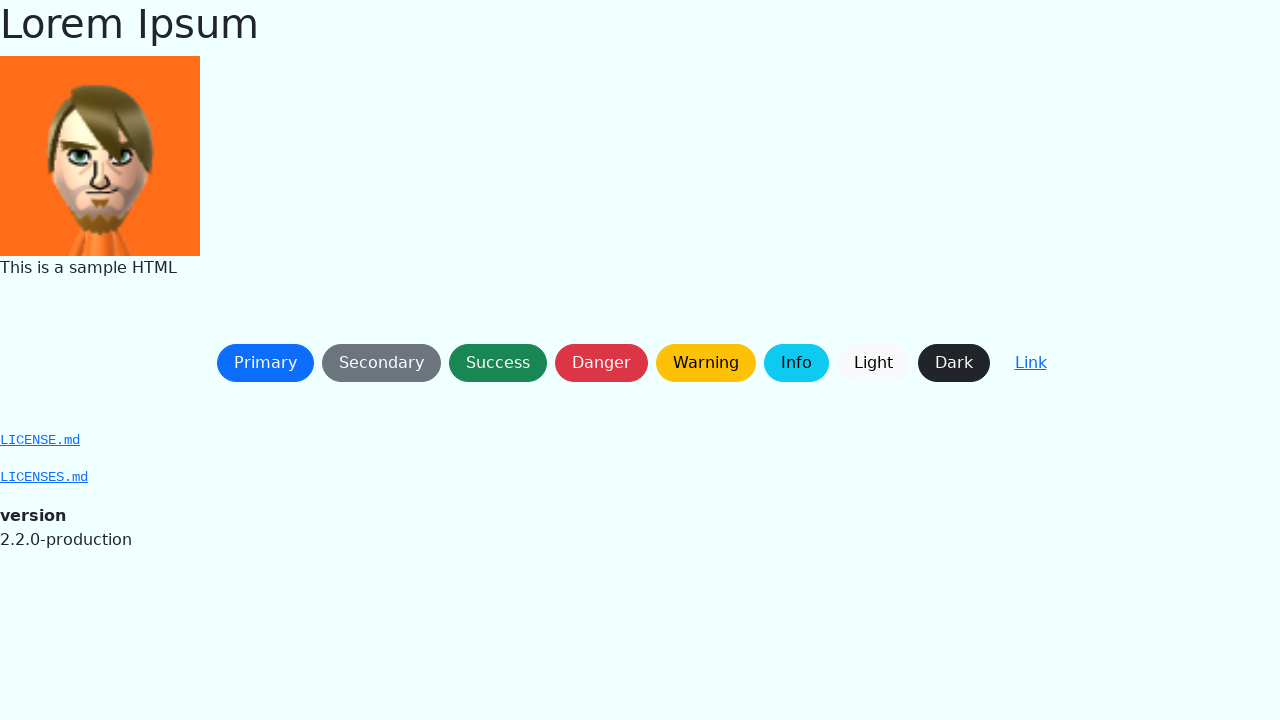

Waited 500ms after clicking button 8
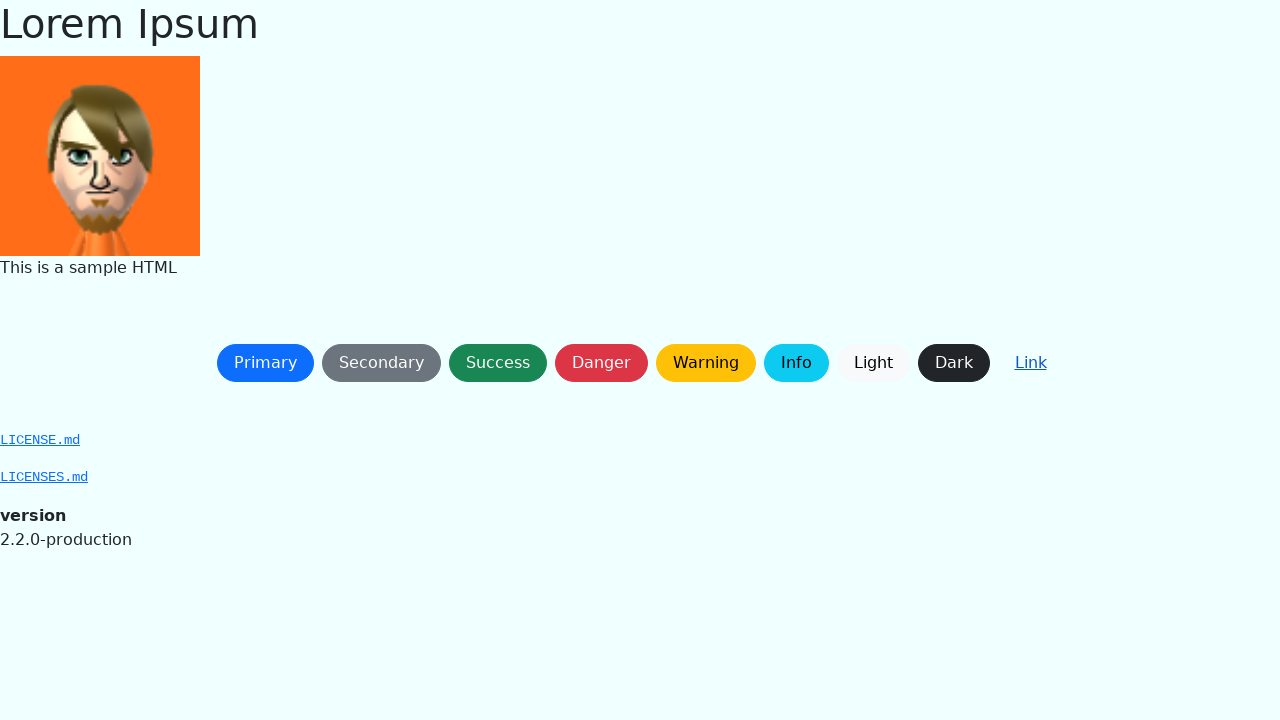

Clicked button 7 (right to left order) at (954, 363) on button >> nth=7
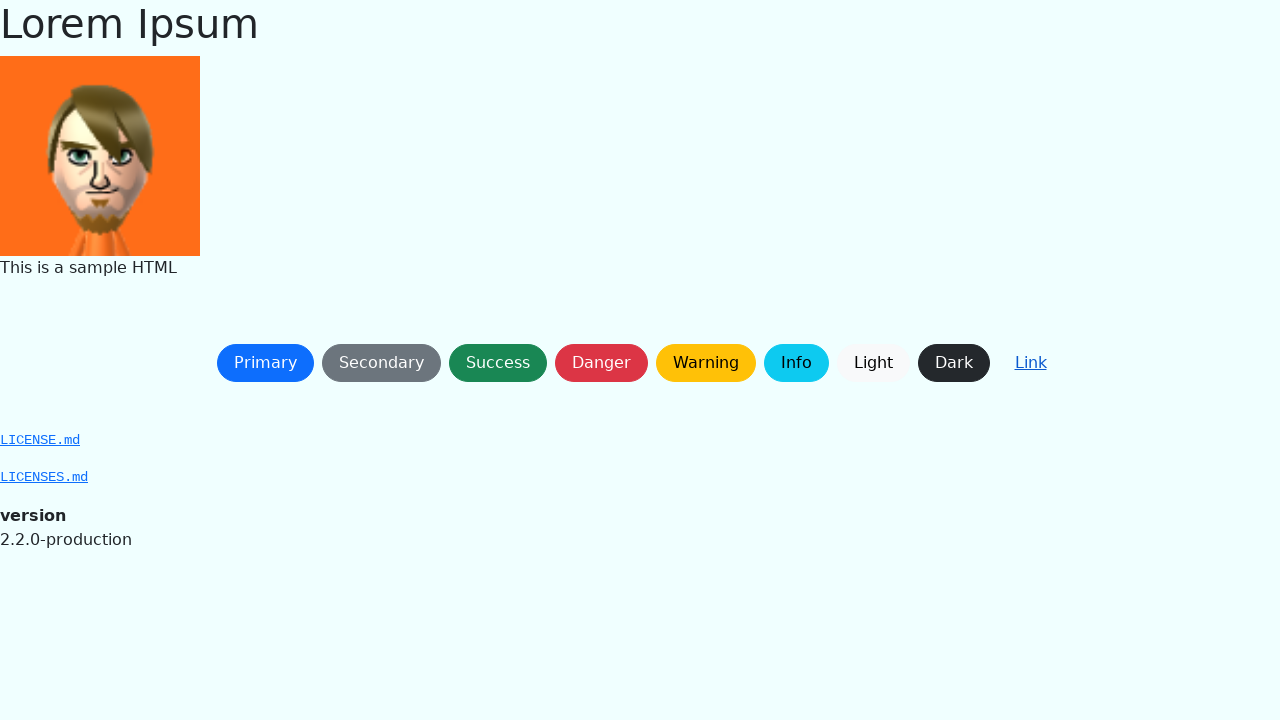

Waited 500ms after clicking button 7
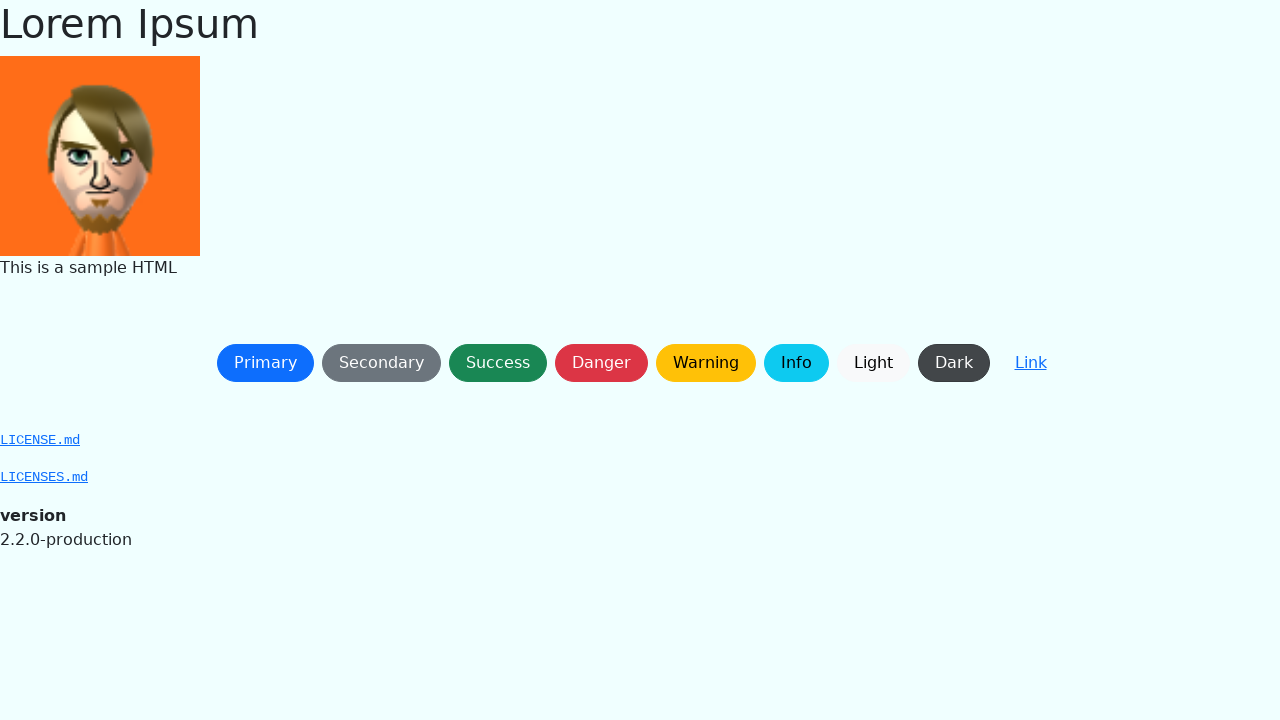

Clicked button 6 (right to left order) at (873, 363) on button >> nth=6
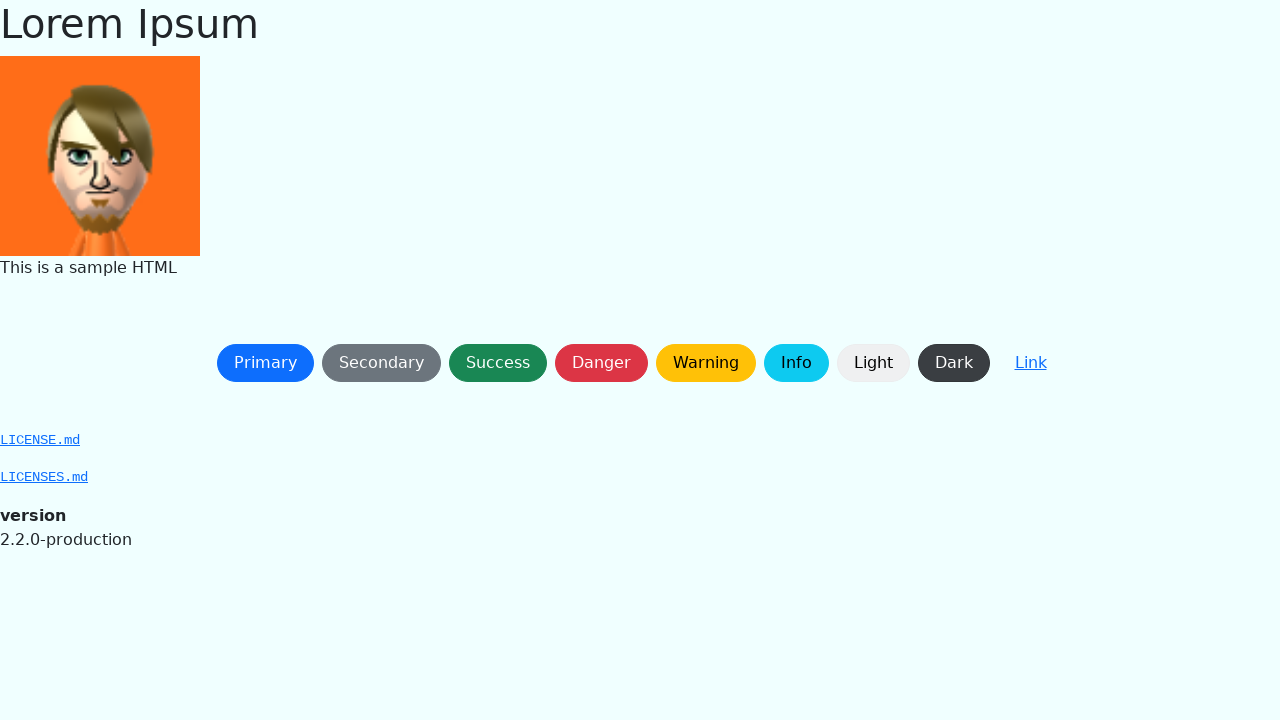

Waited 500ms after clicking button 6
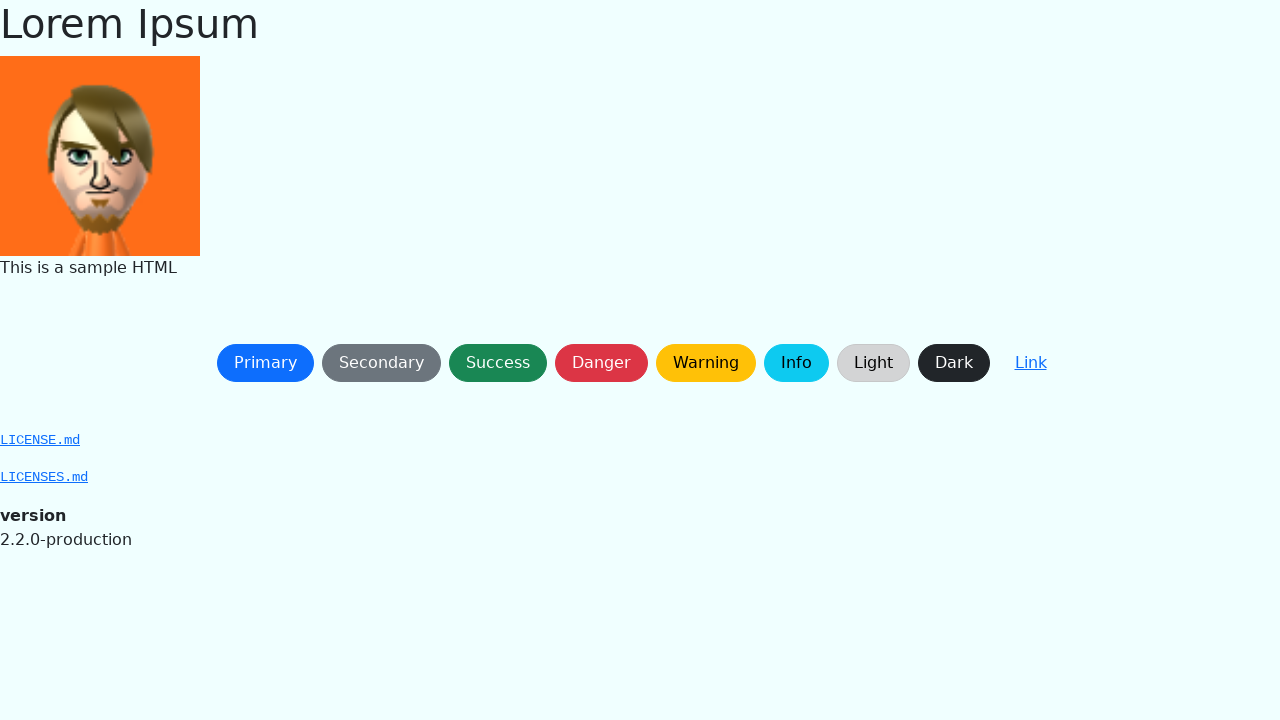

Clicked button 5 (right to left order) at (796, 363) on button >> nth=5
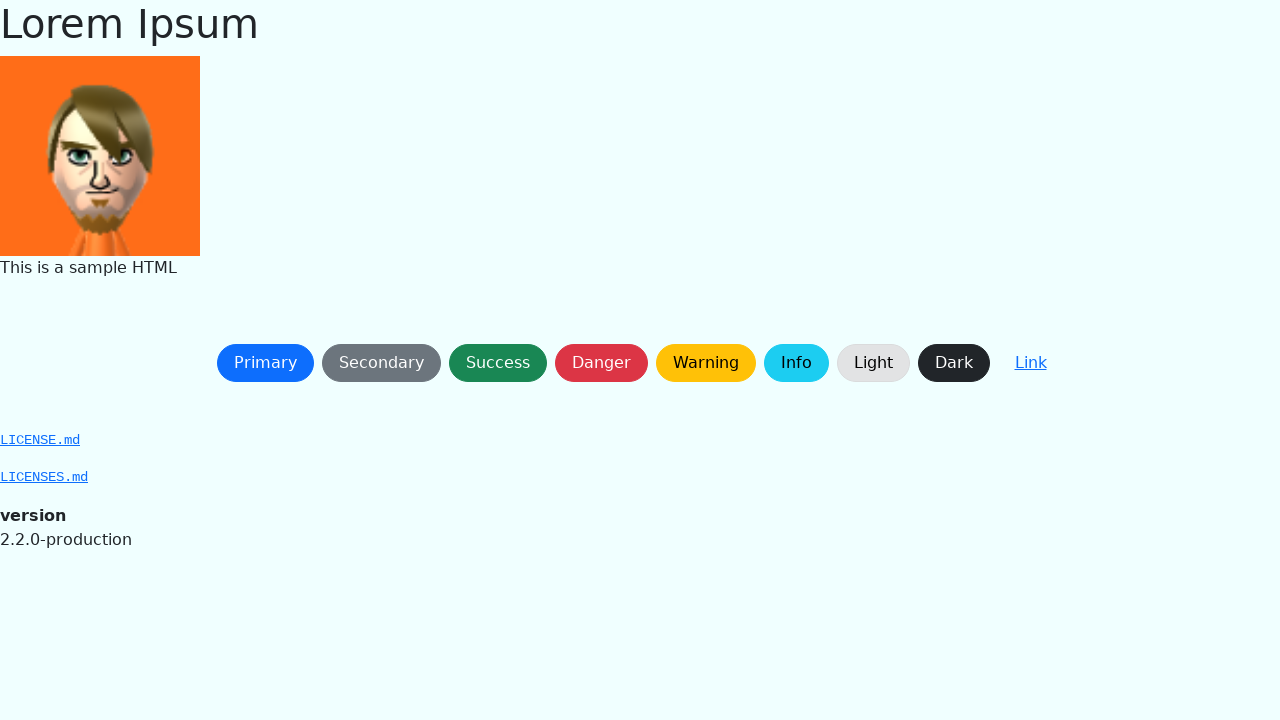

Waited 500ms after clicking button 5
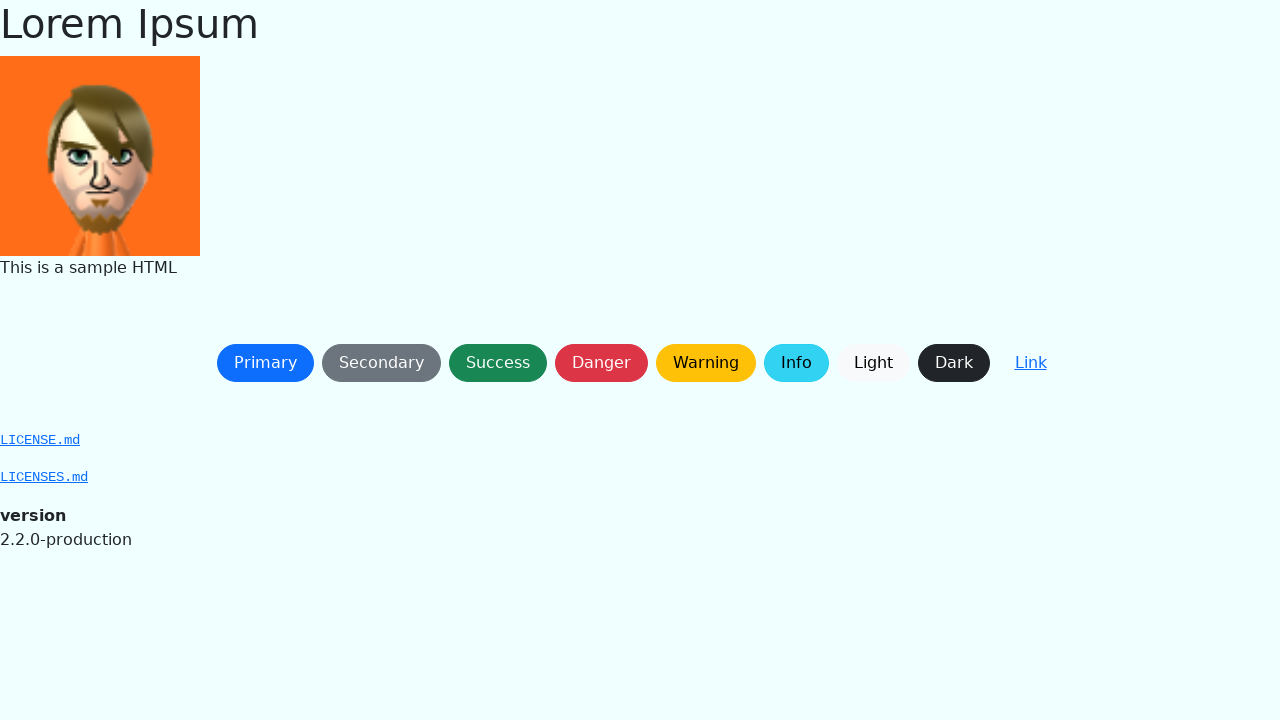

Clicked button 4 (right to left order) at (706, 363) on button >> nth=4
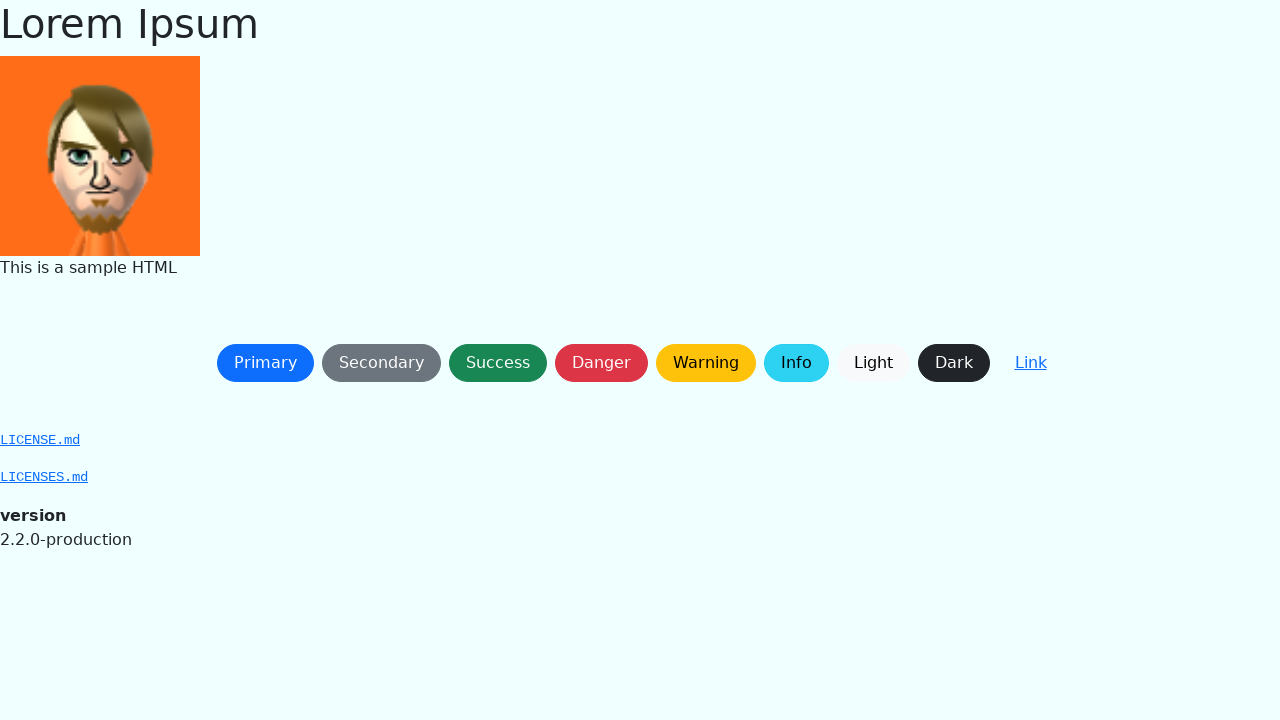

Waited 500ms after clicking button 4
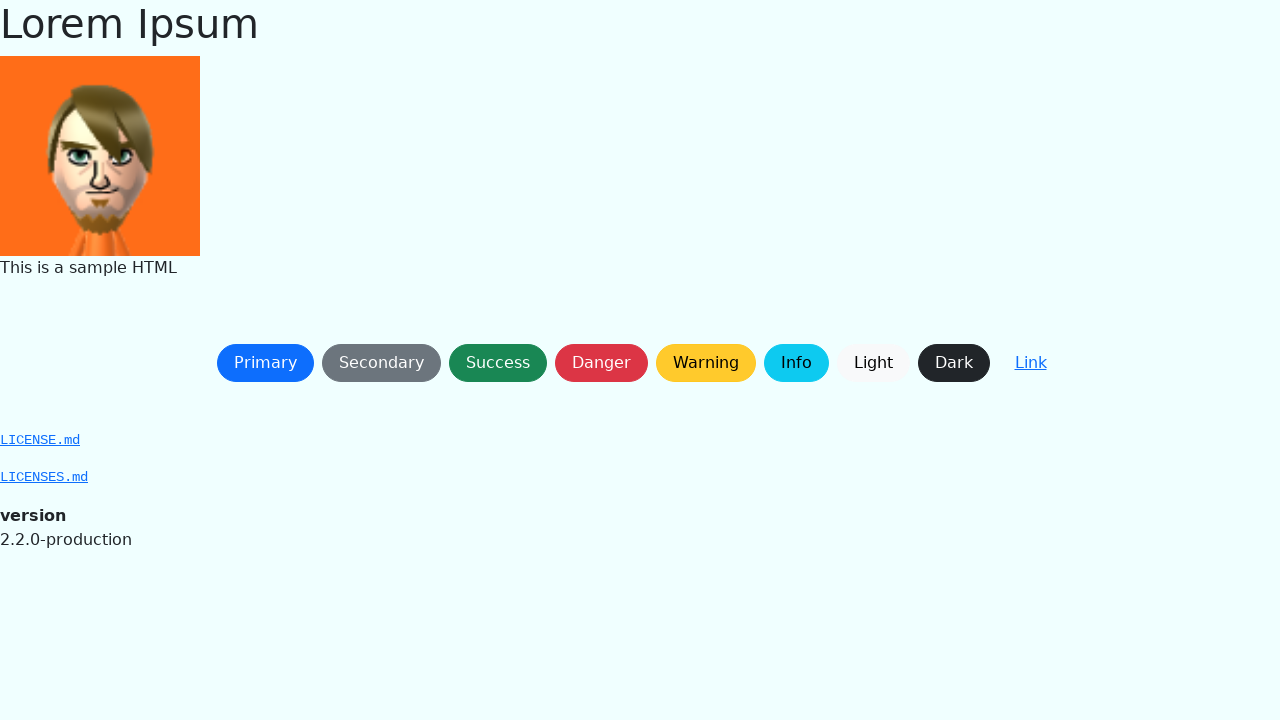

Clicked button 3 (right to left order) at (601, 363) on button >> nth=3
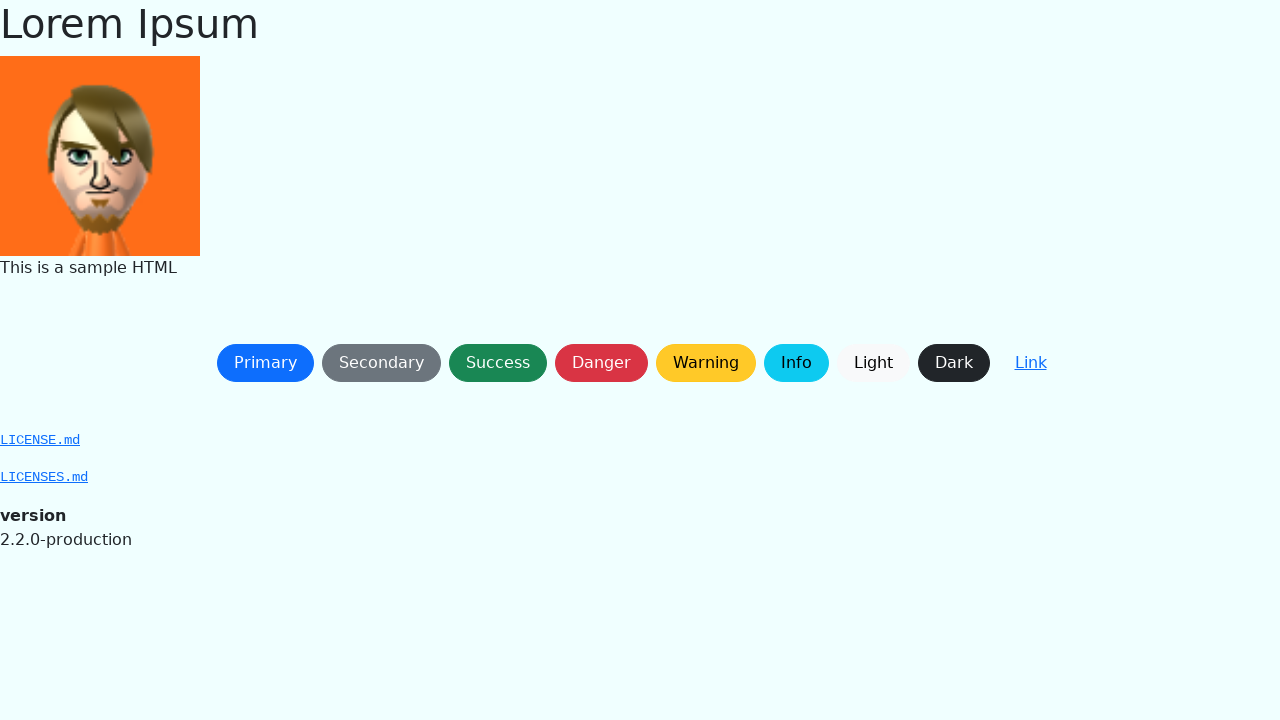

Waited 500ms after clicking button 3
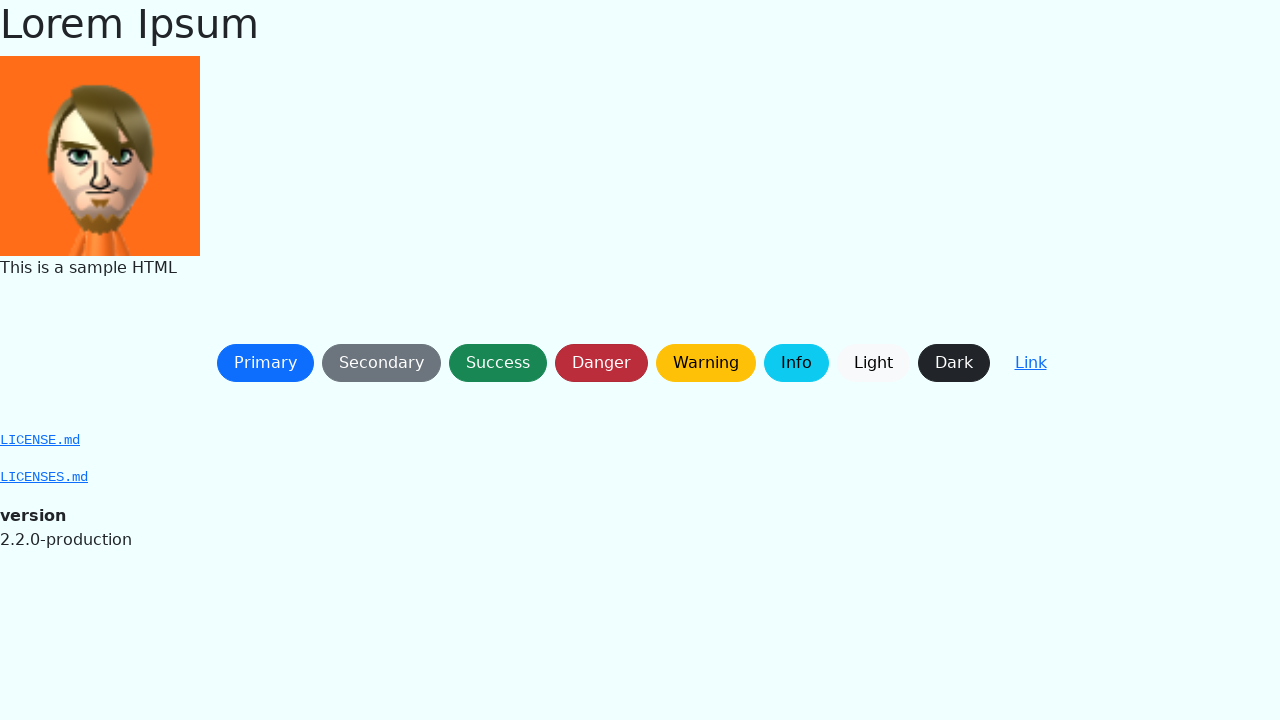

Clicked button 2 (right to left order) at (498, 363) on button >> nth=2
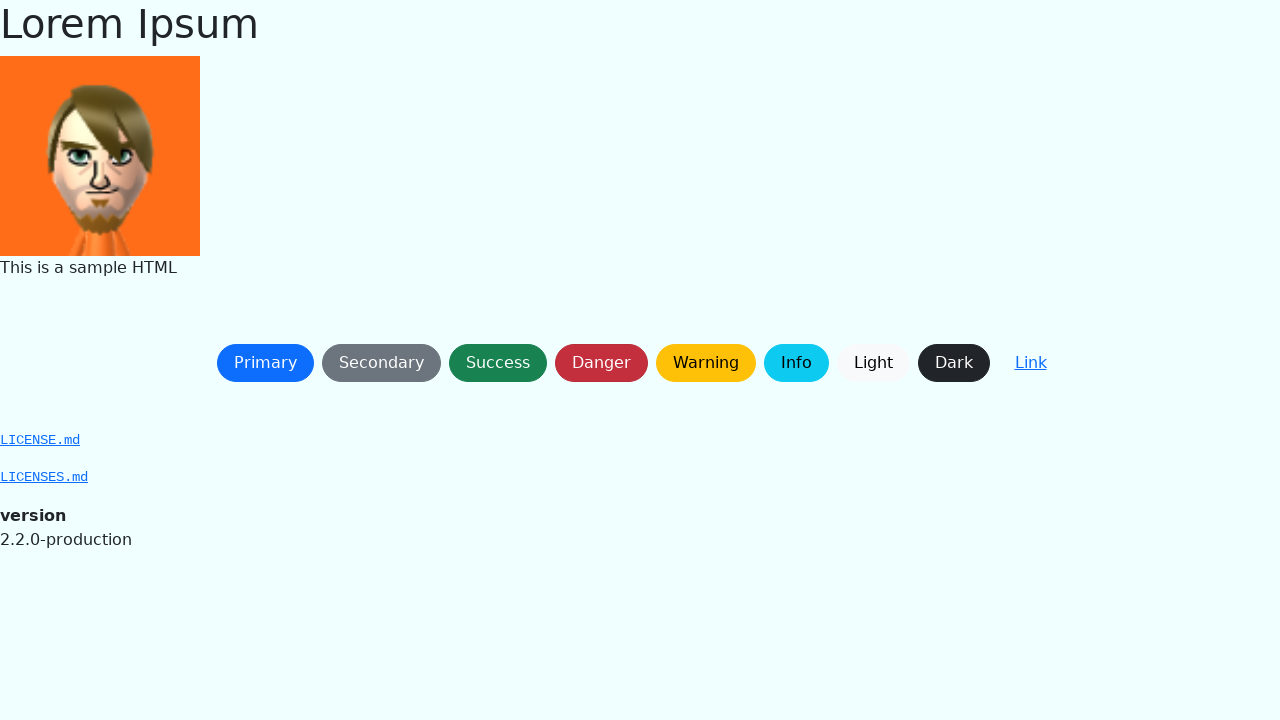

Waited 500ms after clicking button 2
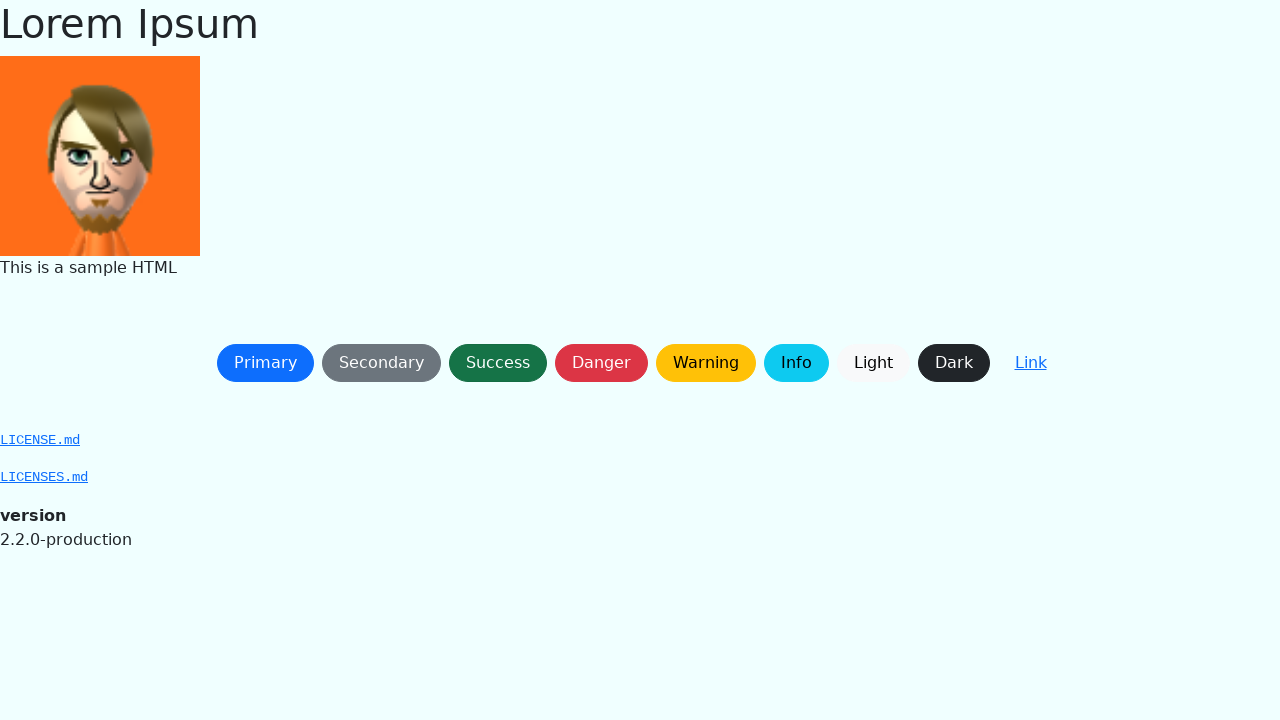

Clicked button 1 (right to left order) at (381, 363) on button >> nth=1
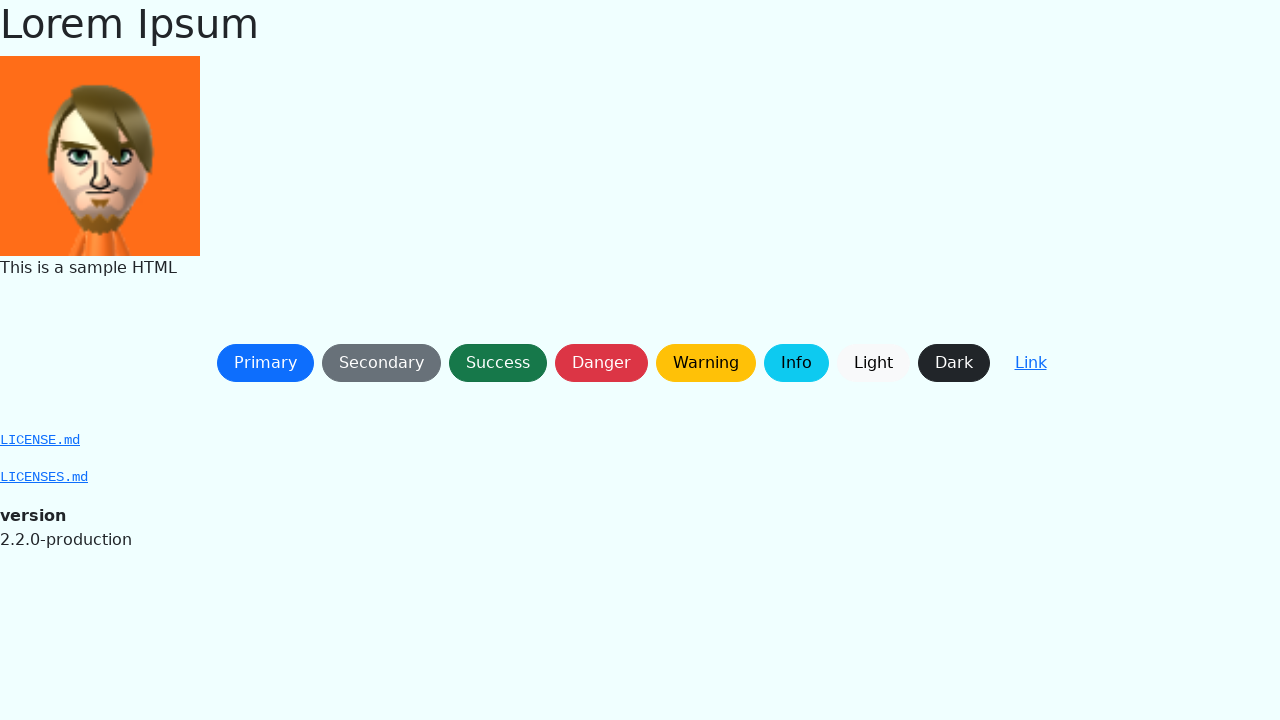

Waited 500ms after clicking button 1
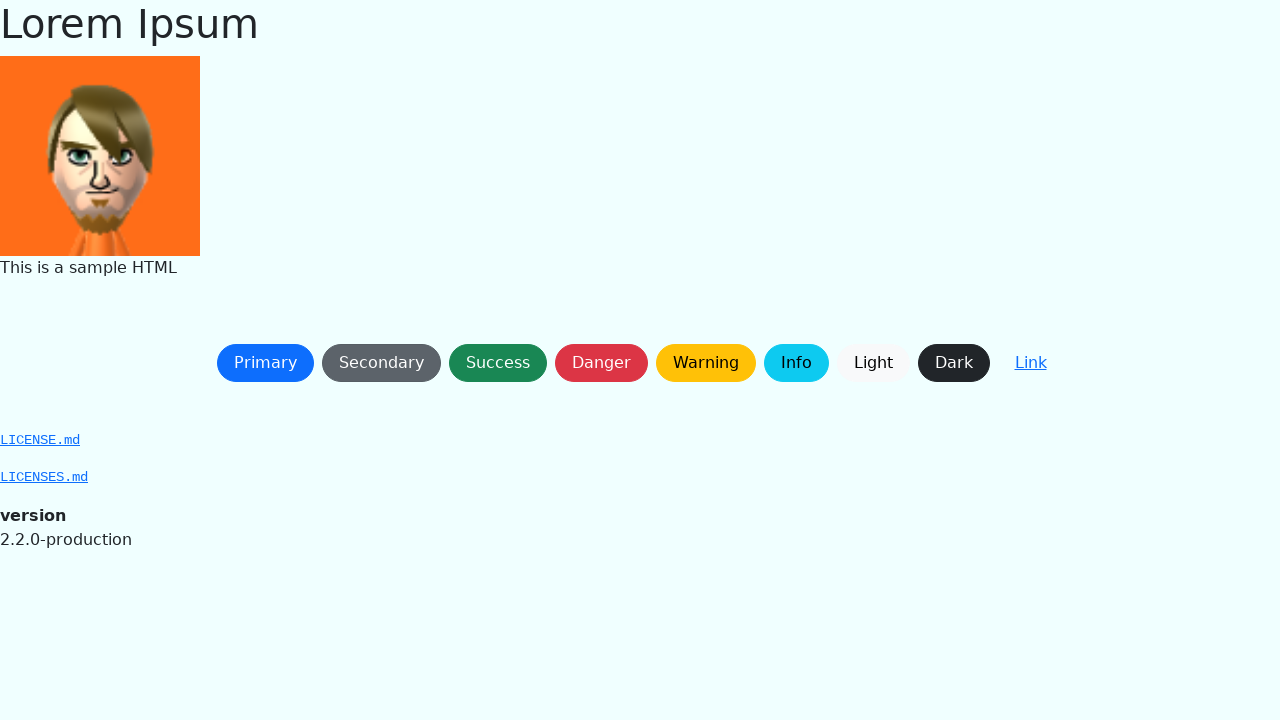

Clicked button 0 (right to left order) at (265, 363) on button >> nth=0
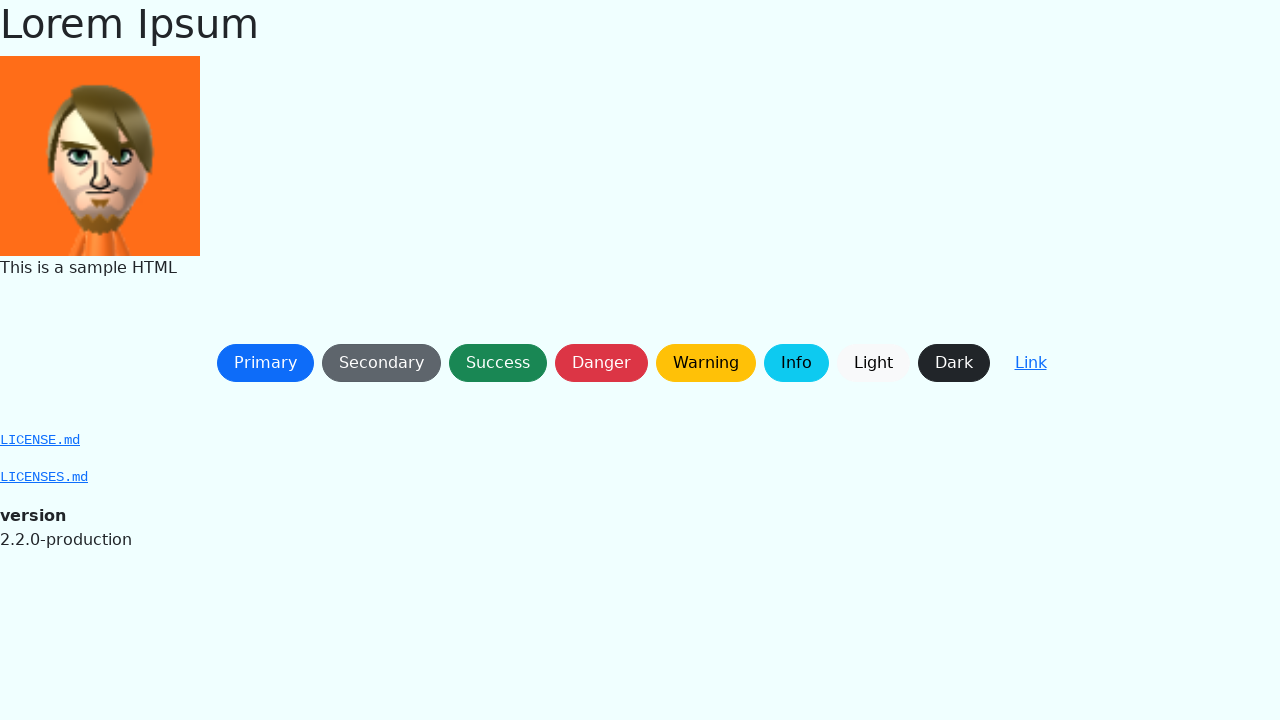

Waited 500ms after clicking button 0
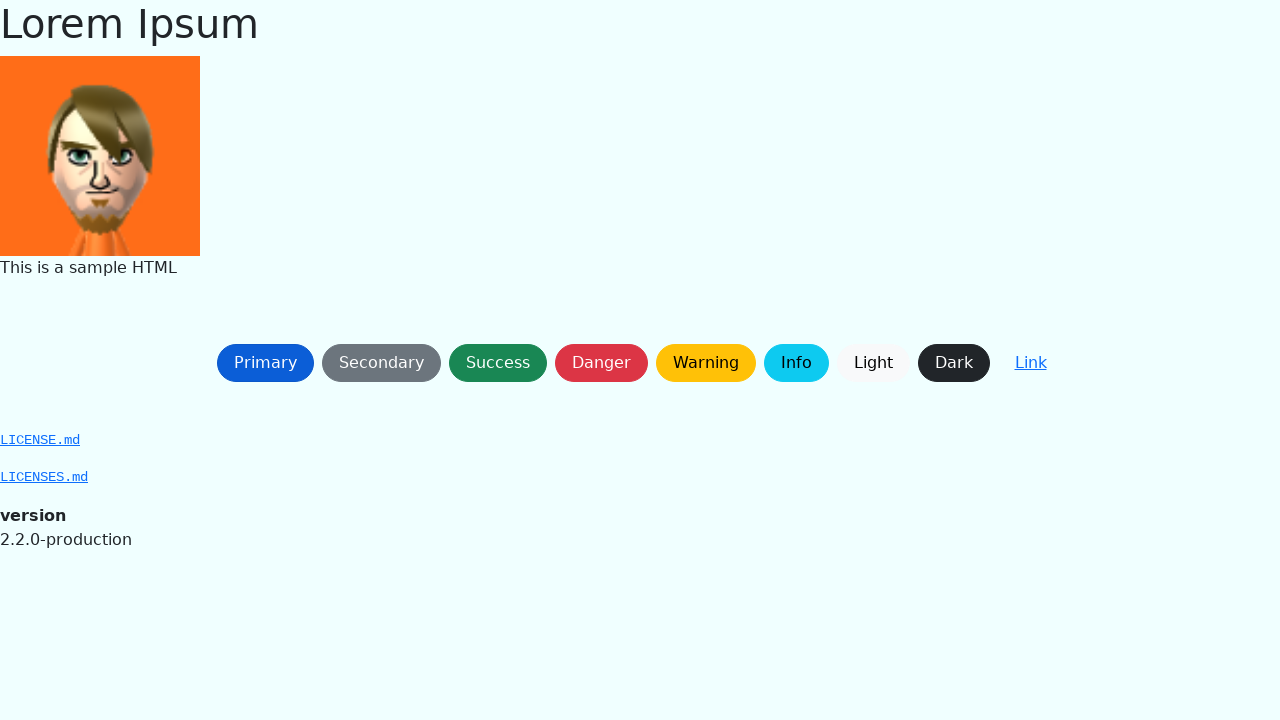

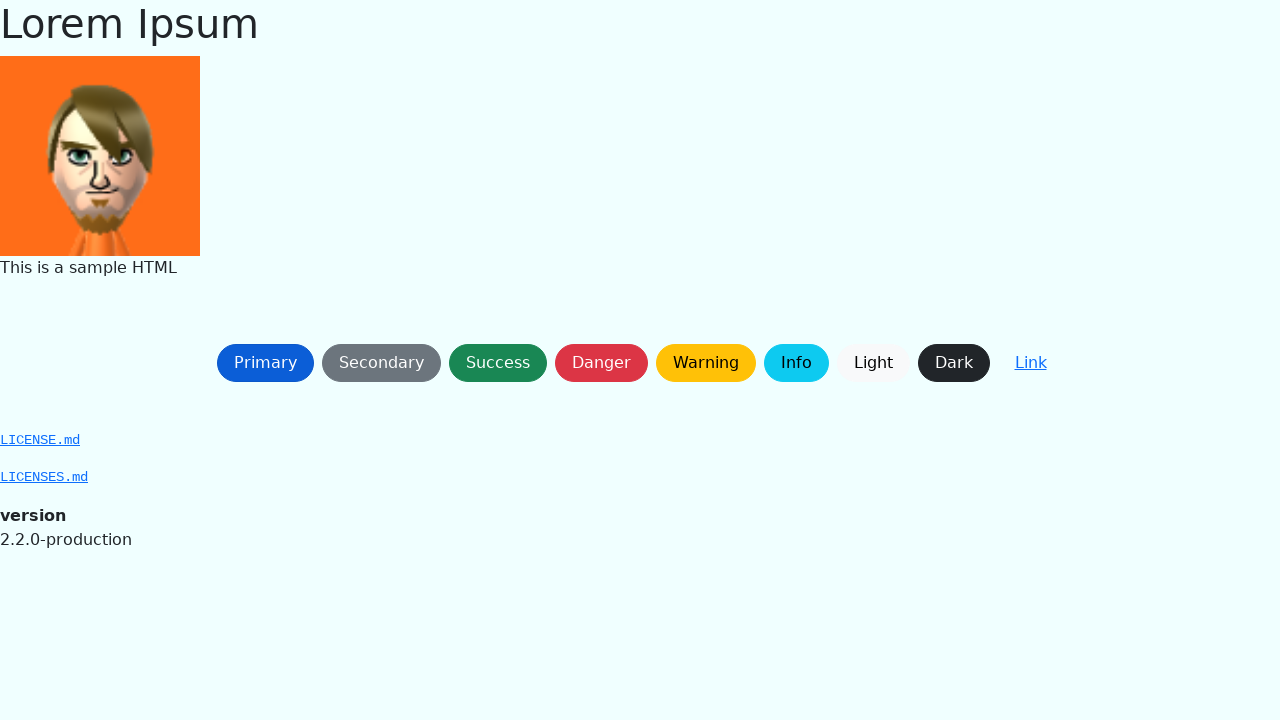